Tests e-commerce search functionality by searching for "phone", verifying search results count and checking that the first product contains "phone" in its name

Starting URL: https://testotomasyonu.com/

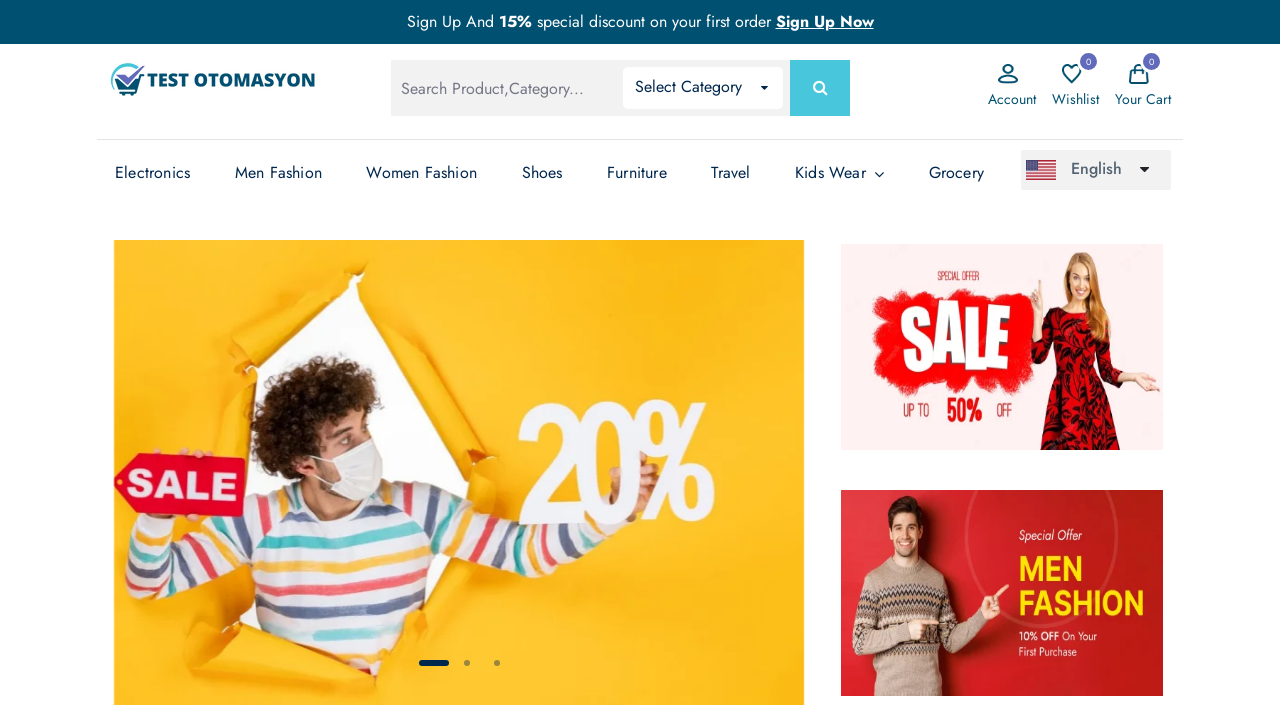

Filled search box with 'phone' on #global-search
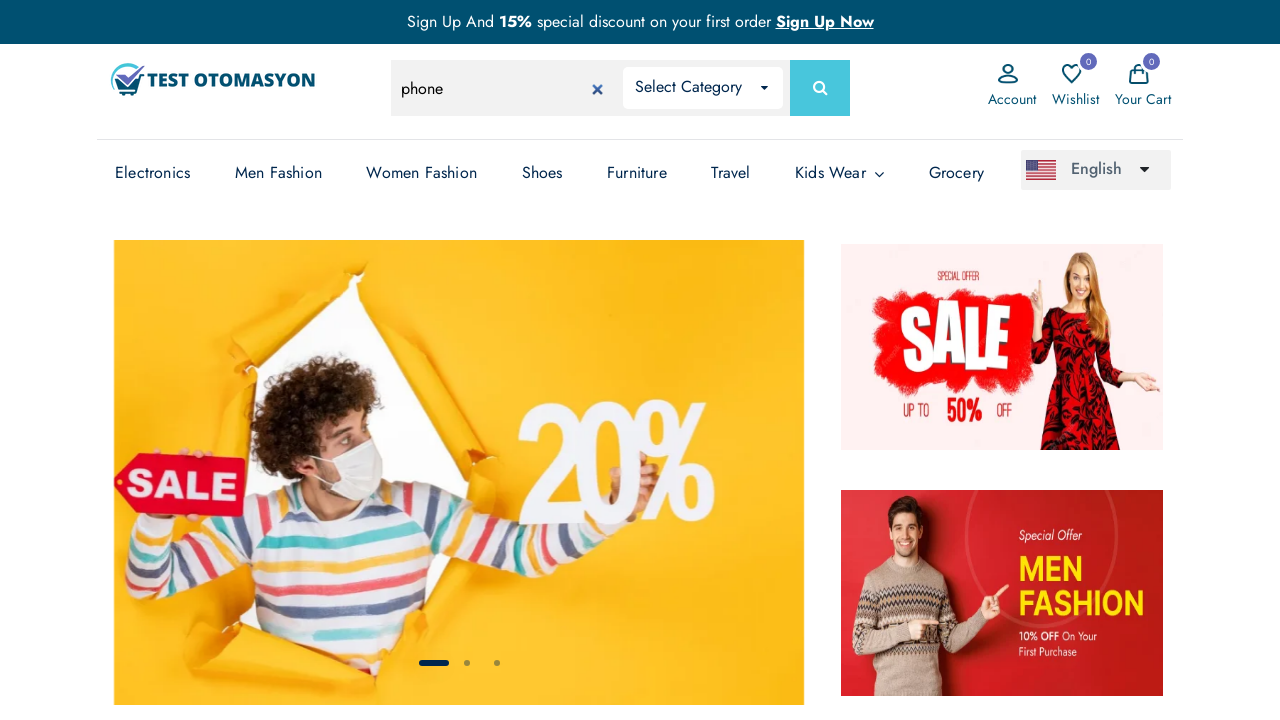

Pressed Enter to submit search query on #global-search
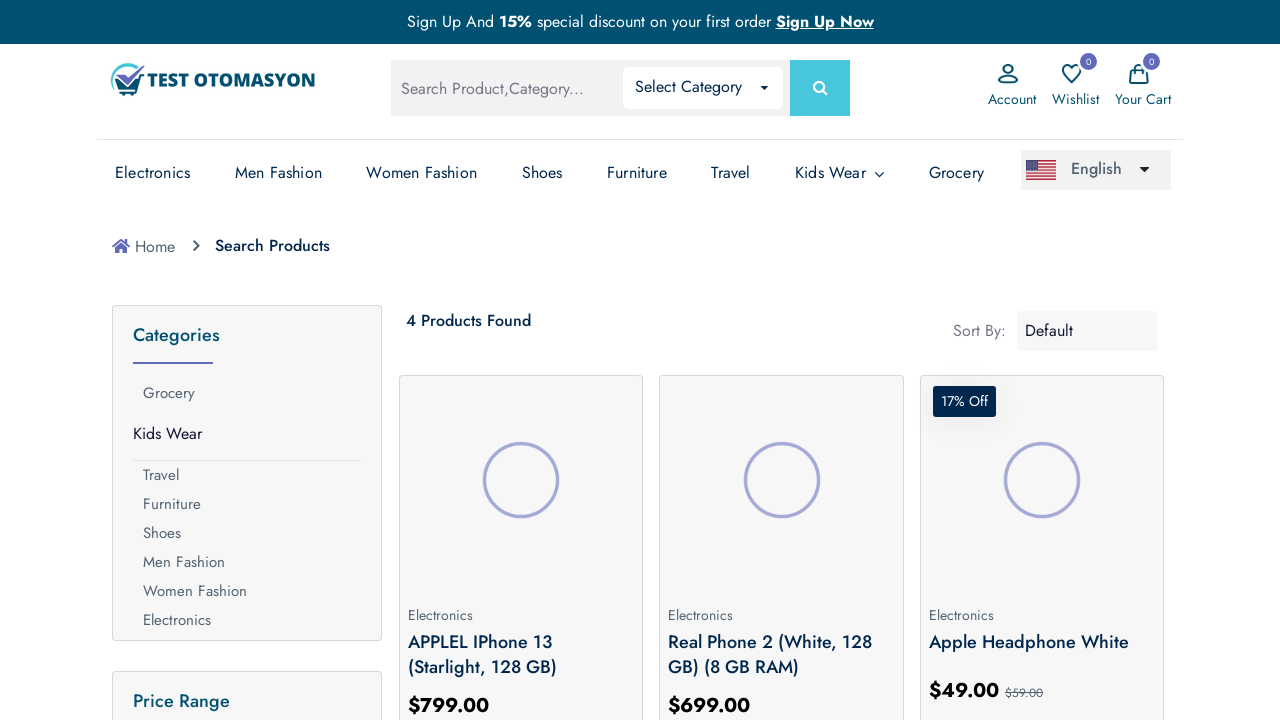

Search results loaded and product elements are visible
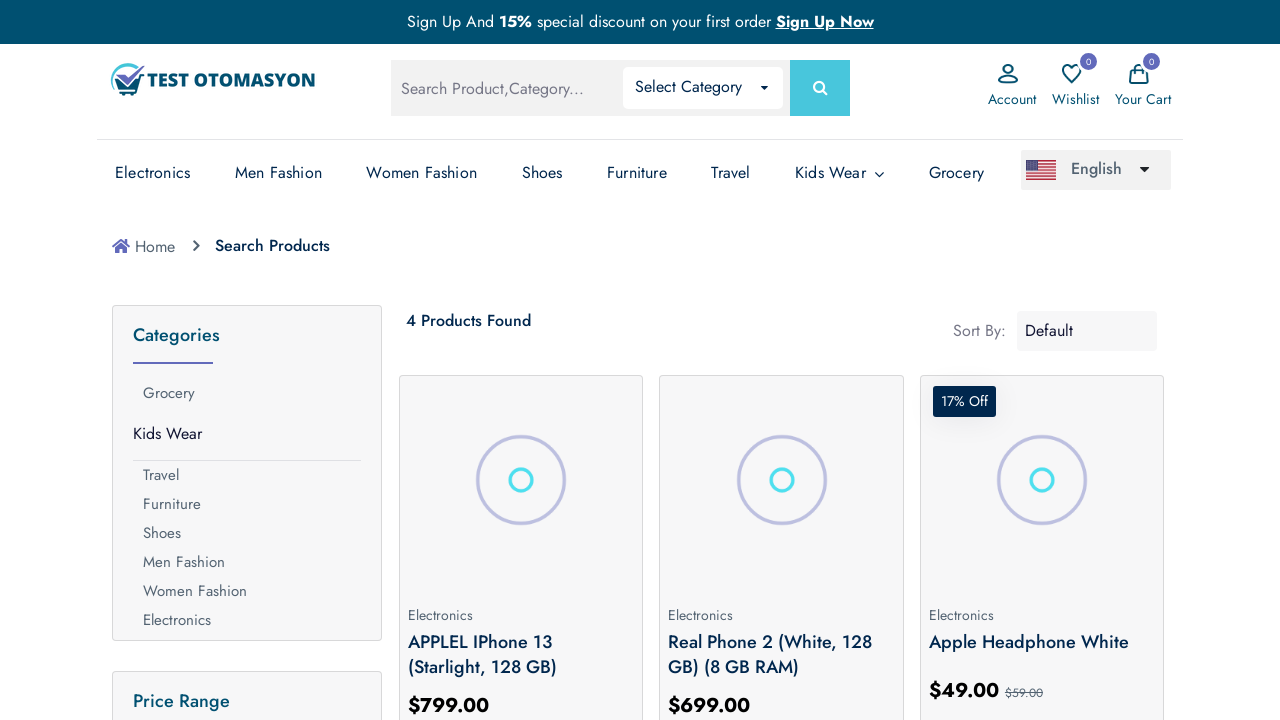

Retrieved all product elements from search results
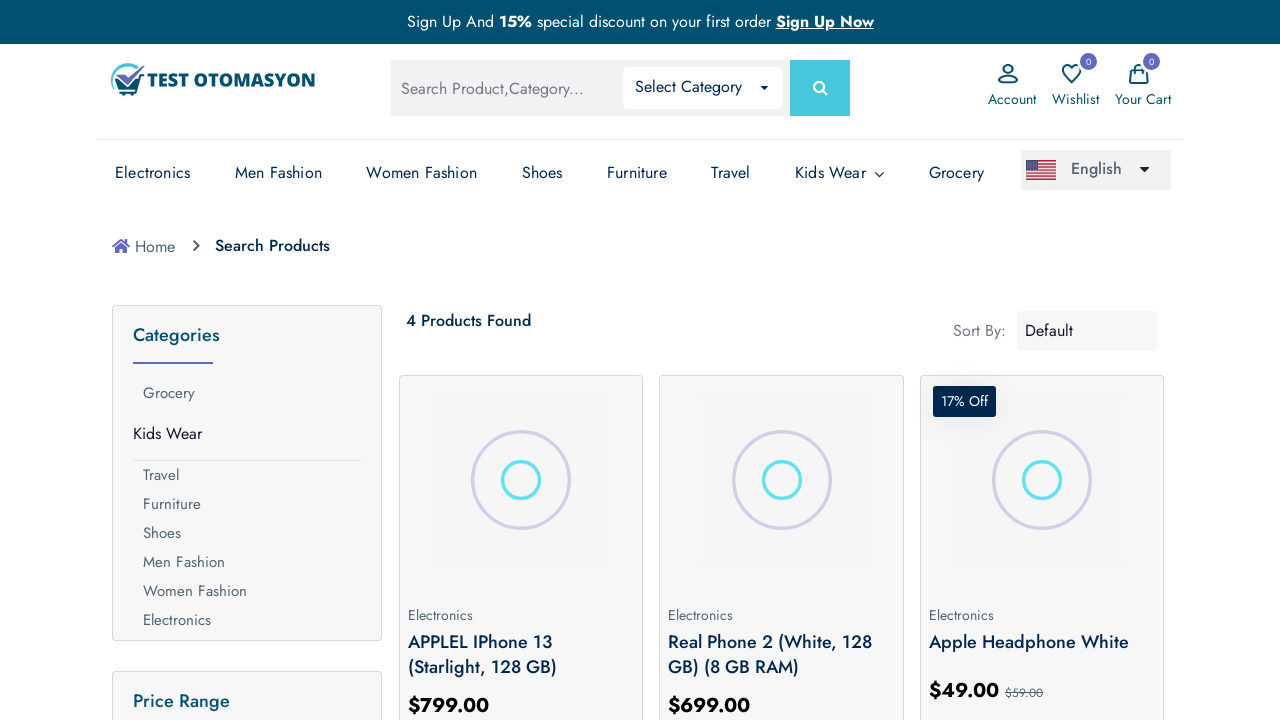

Counted 4 products in search results (expected: 4)
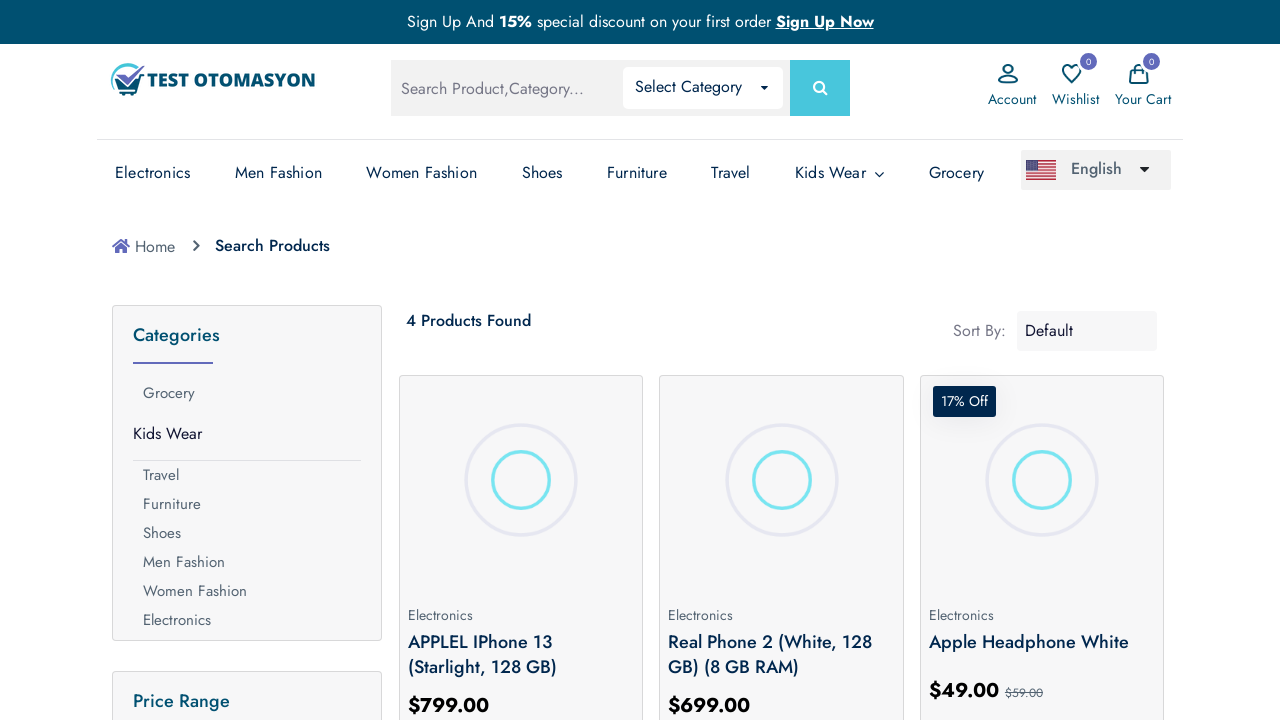

Search result count test PASSED - 4 products found as expected
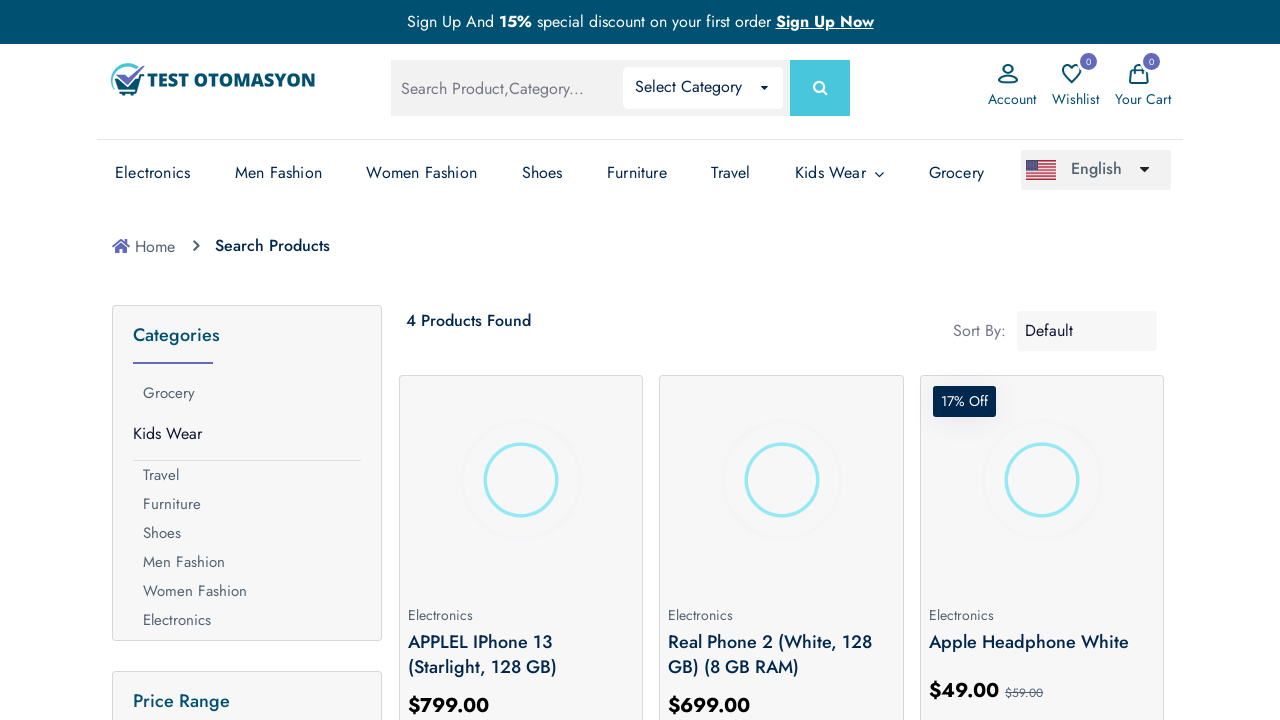

Retrieved first product text: 'APPLEL iPhone 13 (Starlight, 128 GB)'
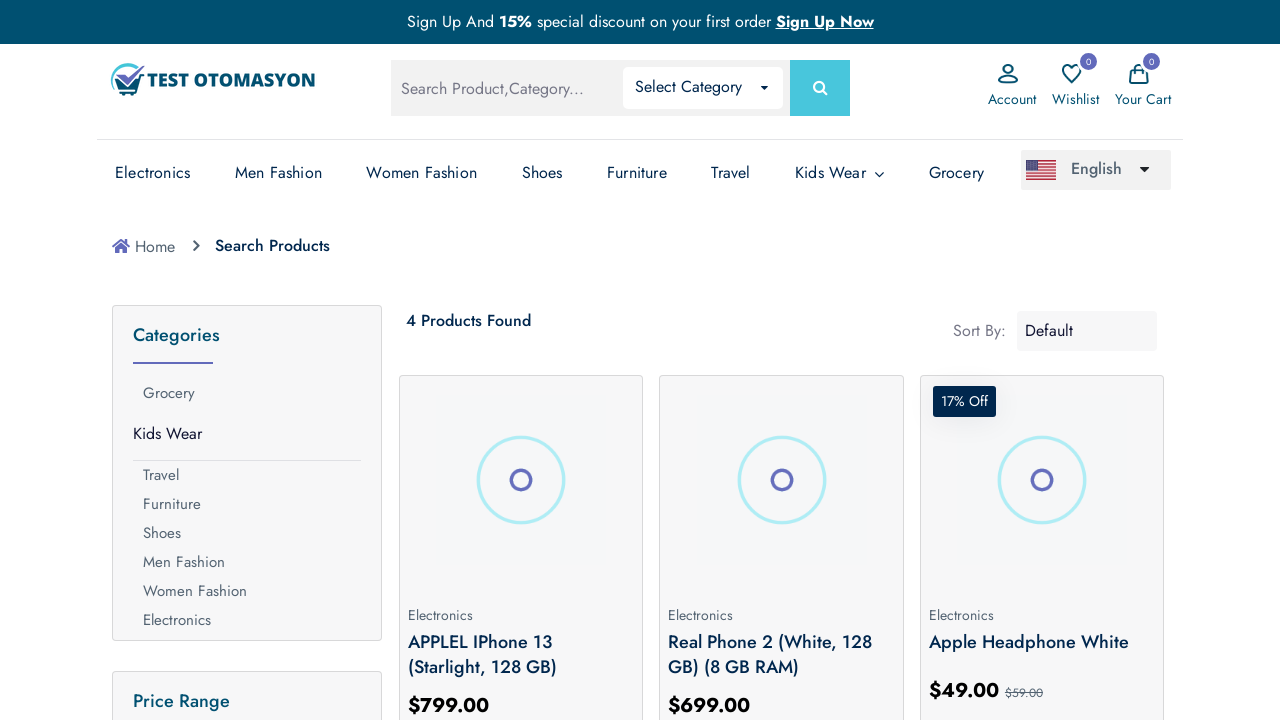

First product name test PASSED - contains 'phone'
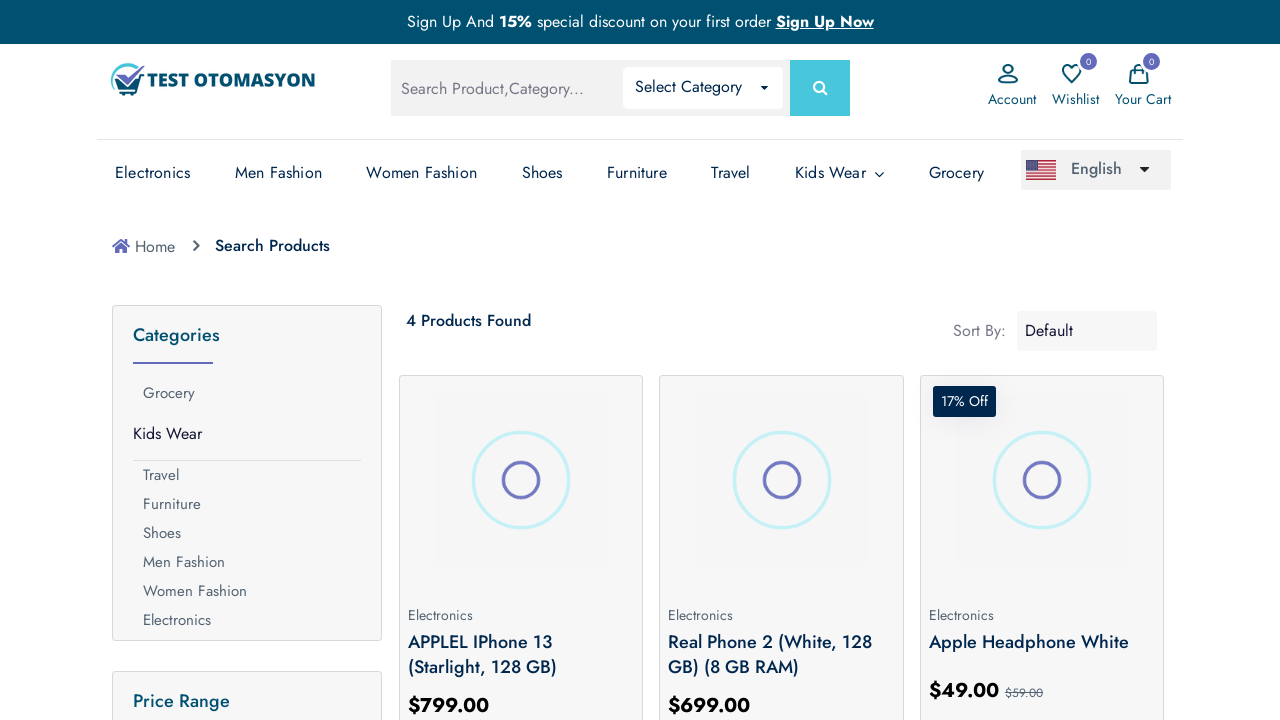

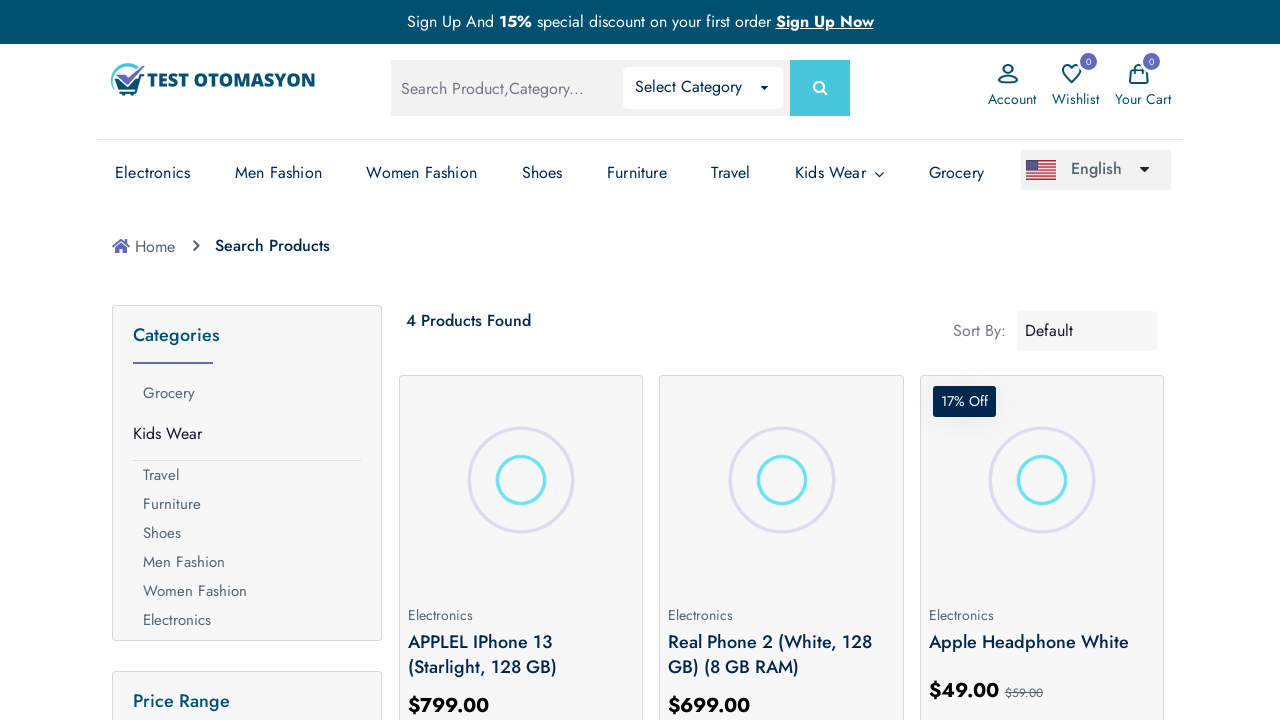